Navigates to a practice automation page and interacts with a web table to verify its structure and content

Starting URL: https://rahulshettyacademy.com/AutomationPractice/

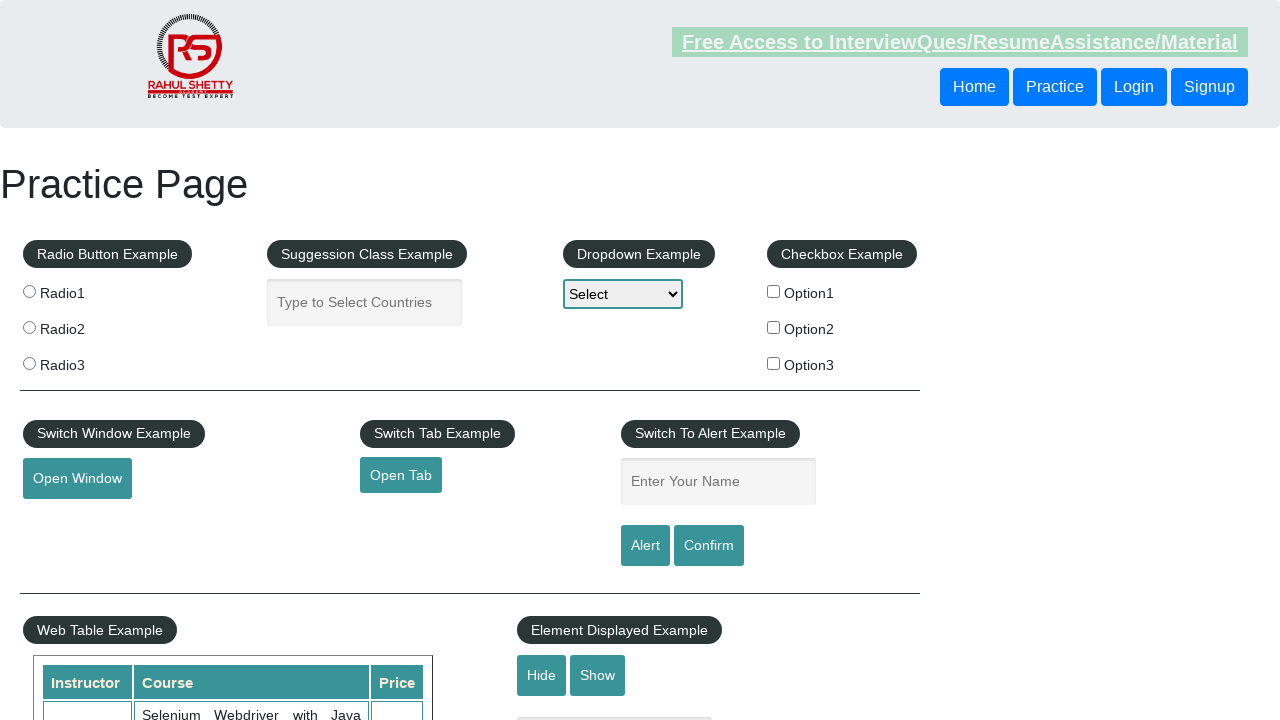

Waited for web table with name 'courses' to load
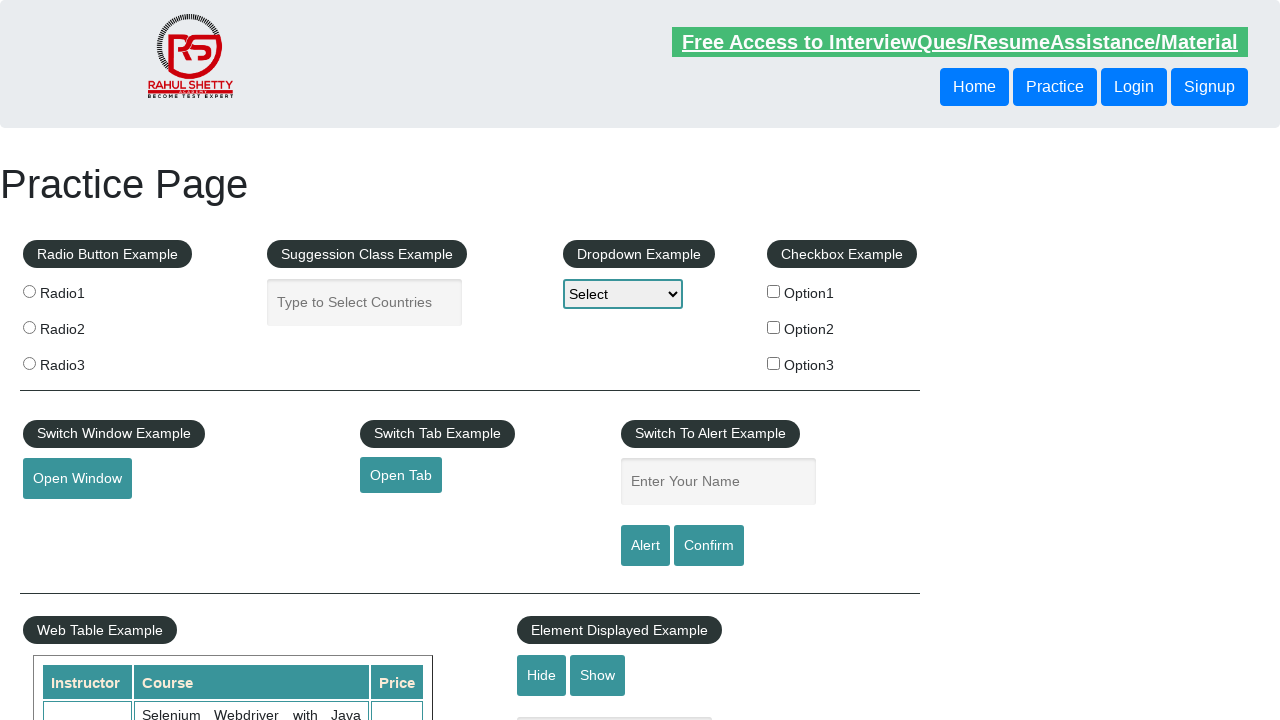

Retrieved all column headers from the web table
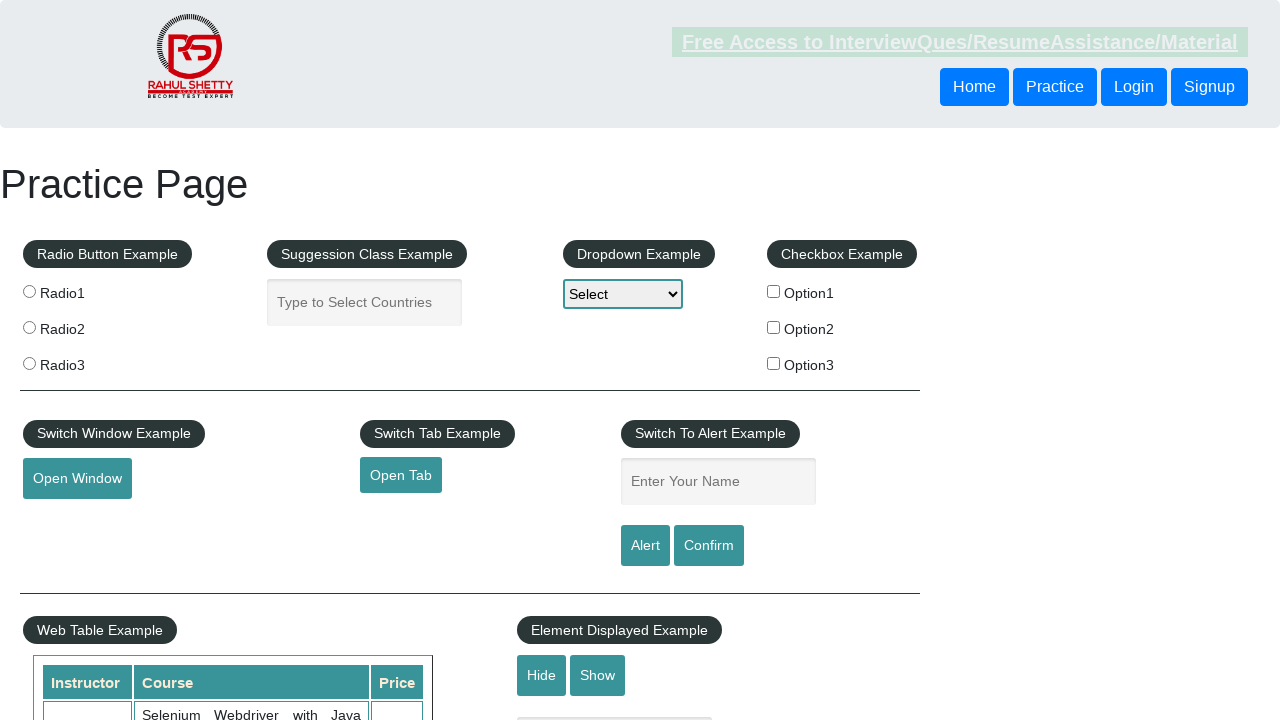

Retrieved all cells from the second data row of the web table
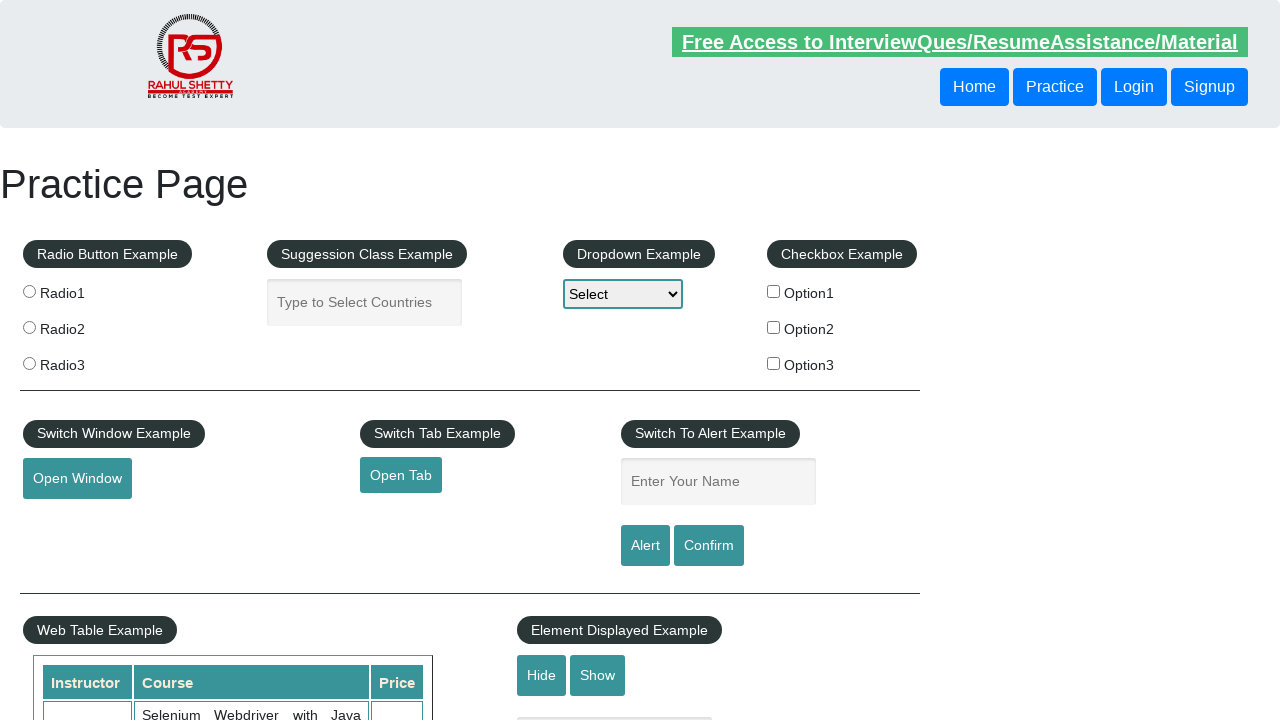

Counted total number of rows in the web table
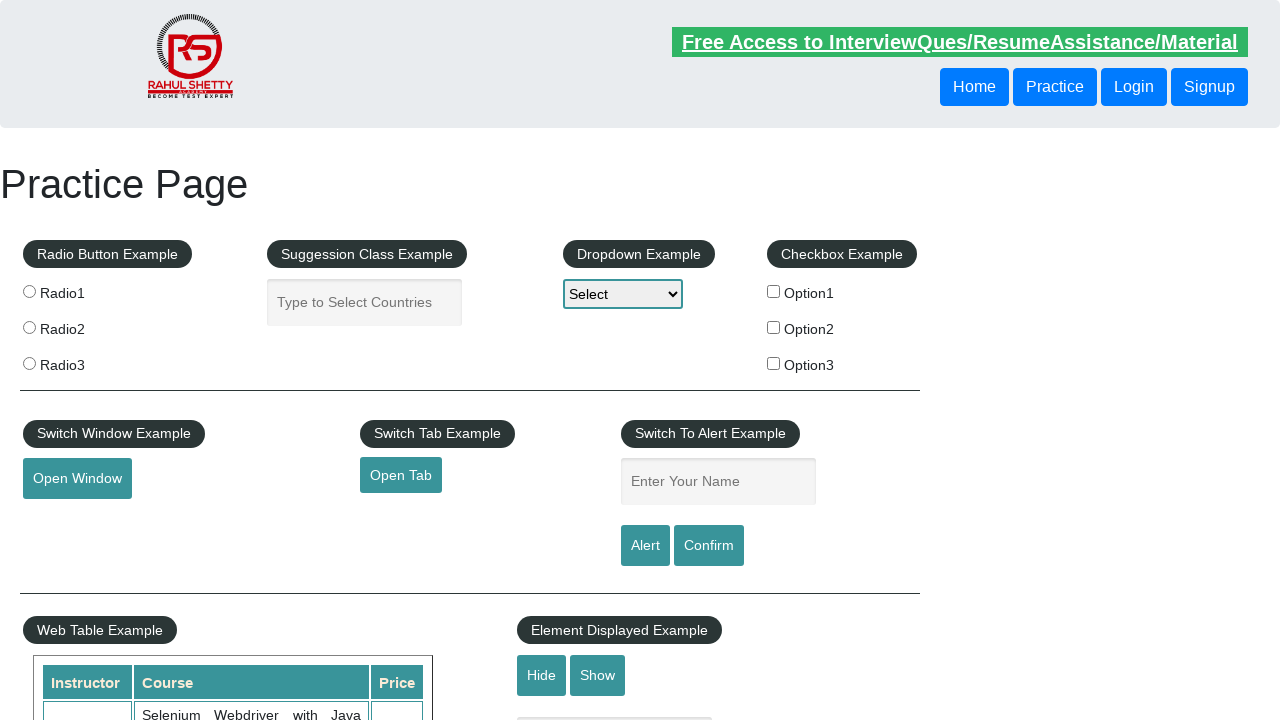

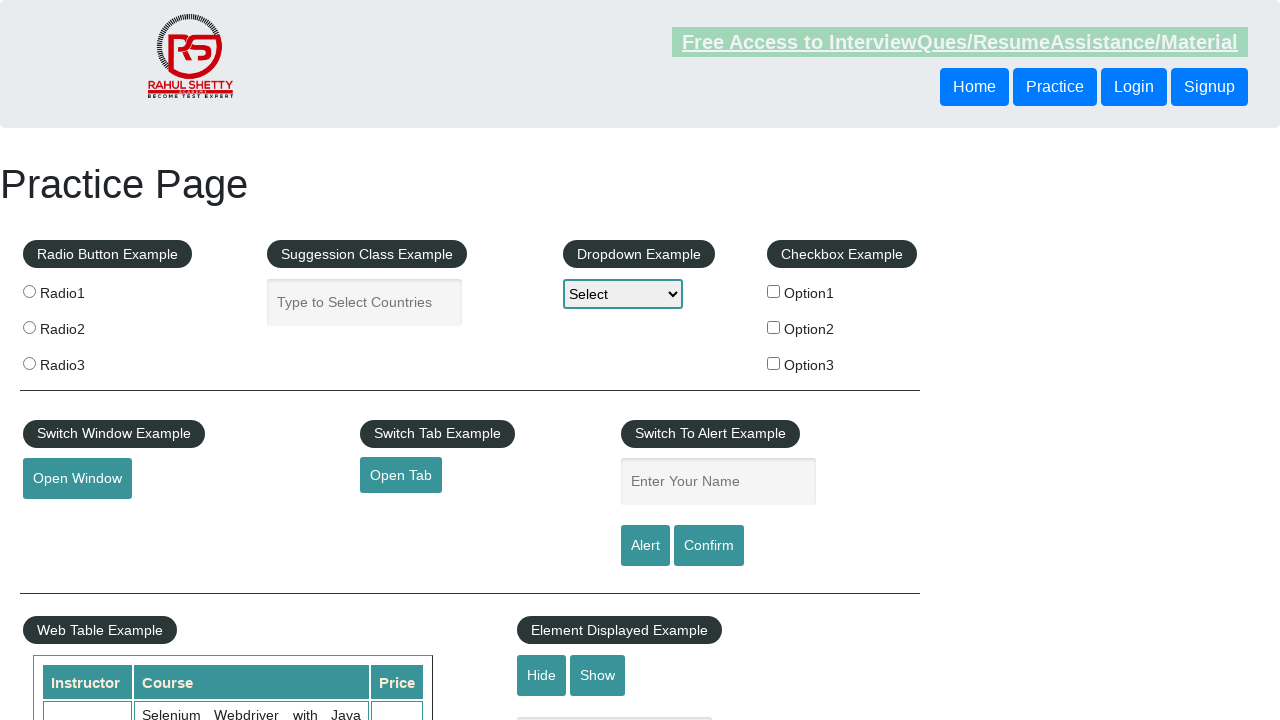